Tests a text box form by filling in user details (name, email, addresses) and submitting, then verifying the output is displayed.

Starting URL: https://demoqa.com/text-box

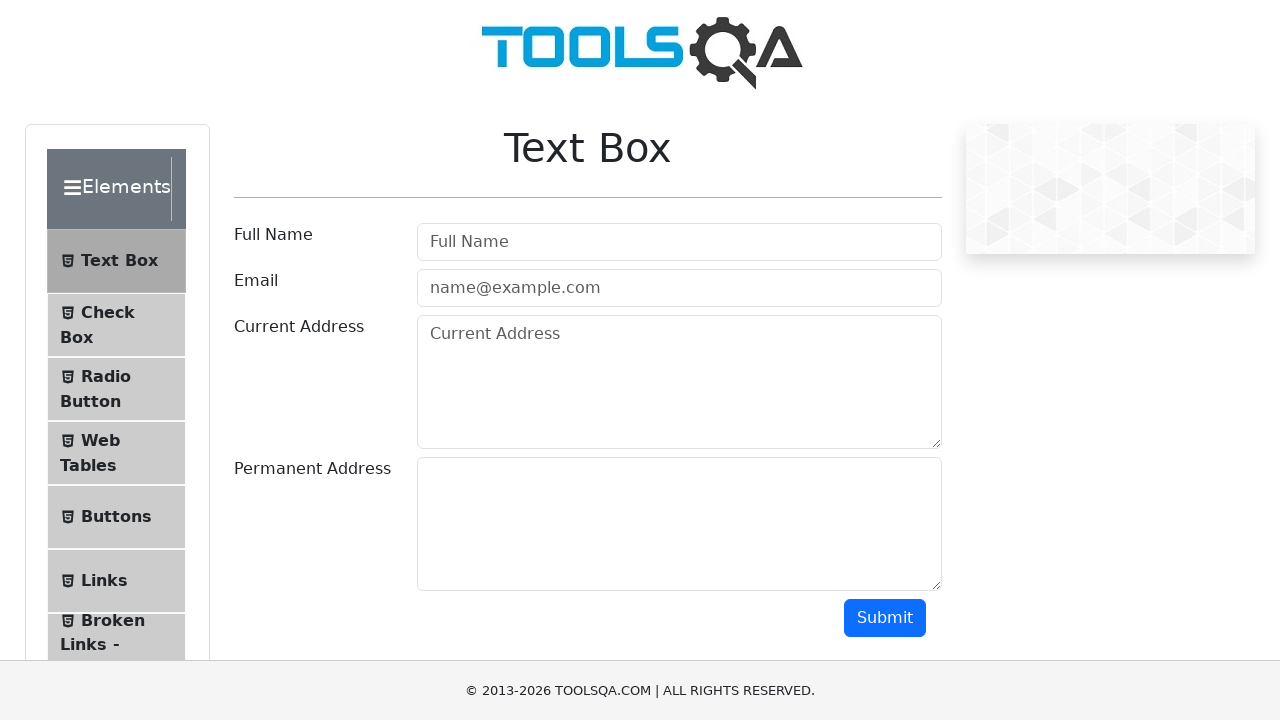

Filled user name field with 'John Smith' on #userName
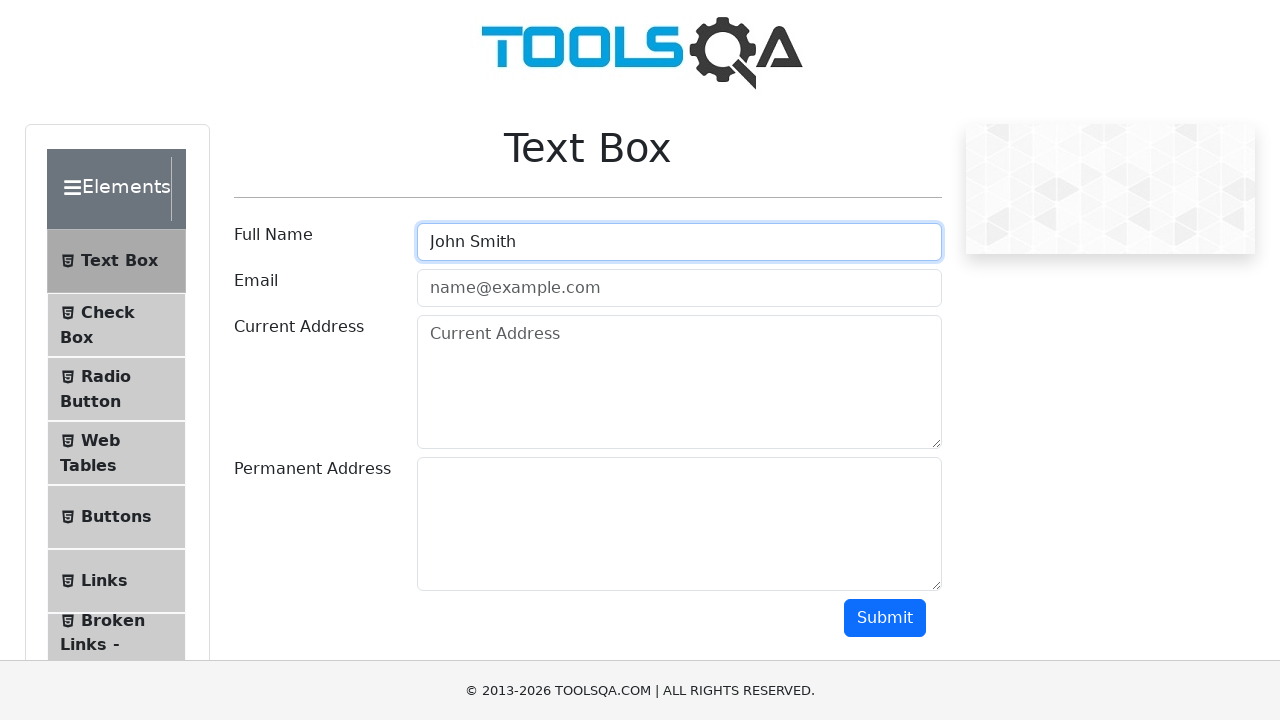

Filled email field with 'john.smith@example.com' on #userEmail
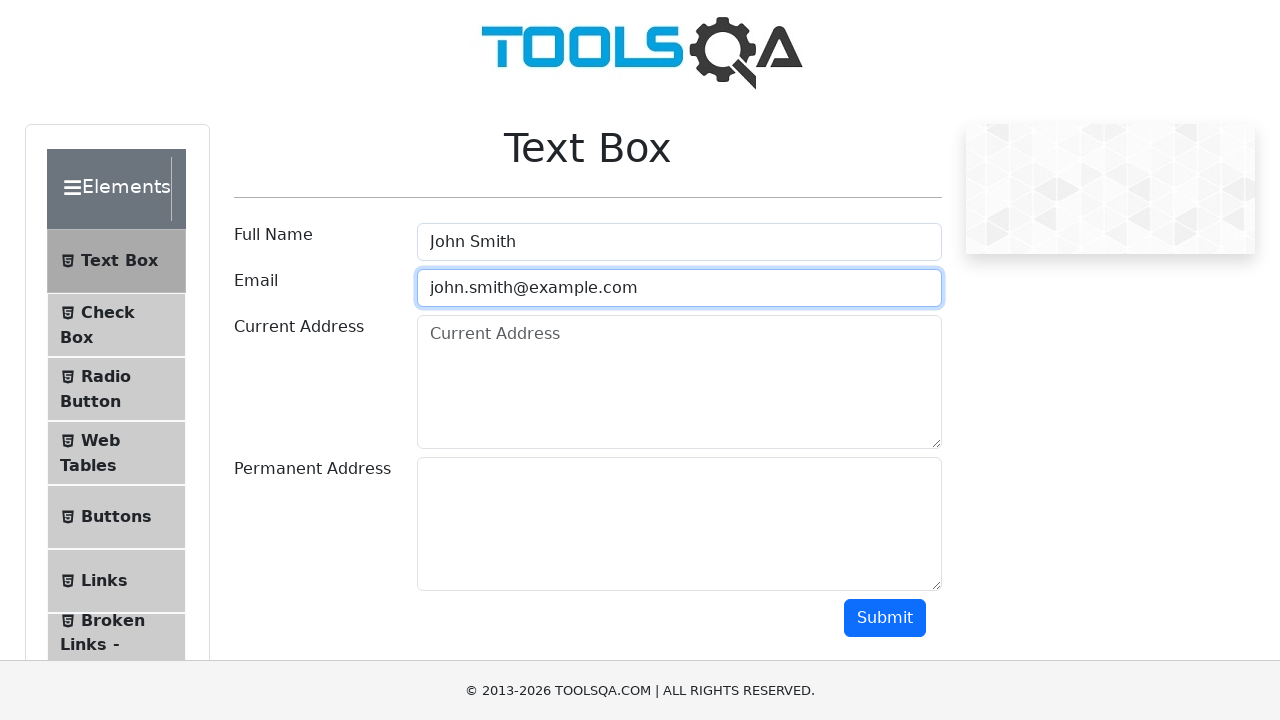

Filled current address field with '123 Example Street' on #currentAddress
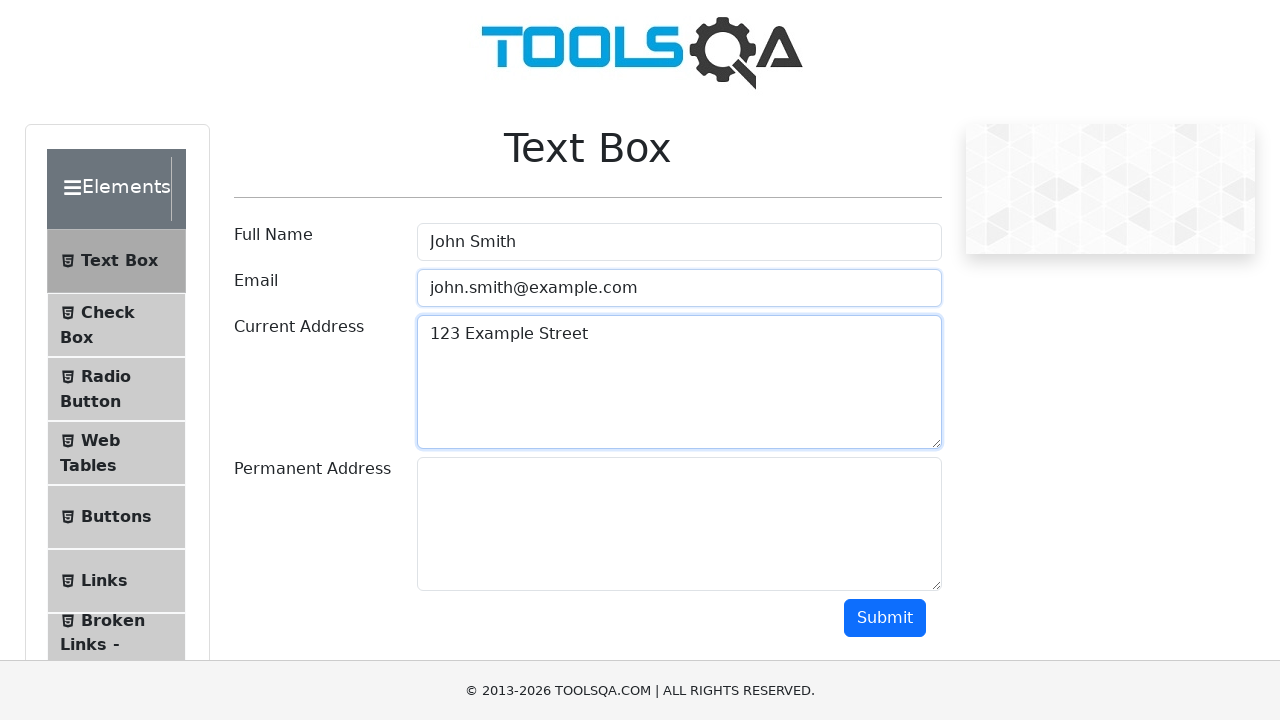

Filled permanent address field with '456 Permanent Avenue' on #permanentAddress
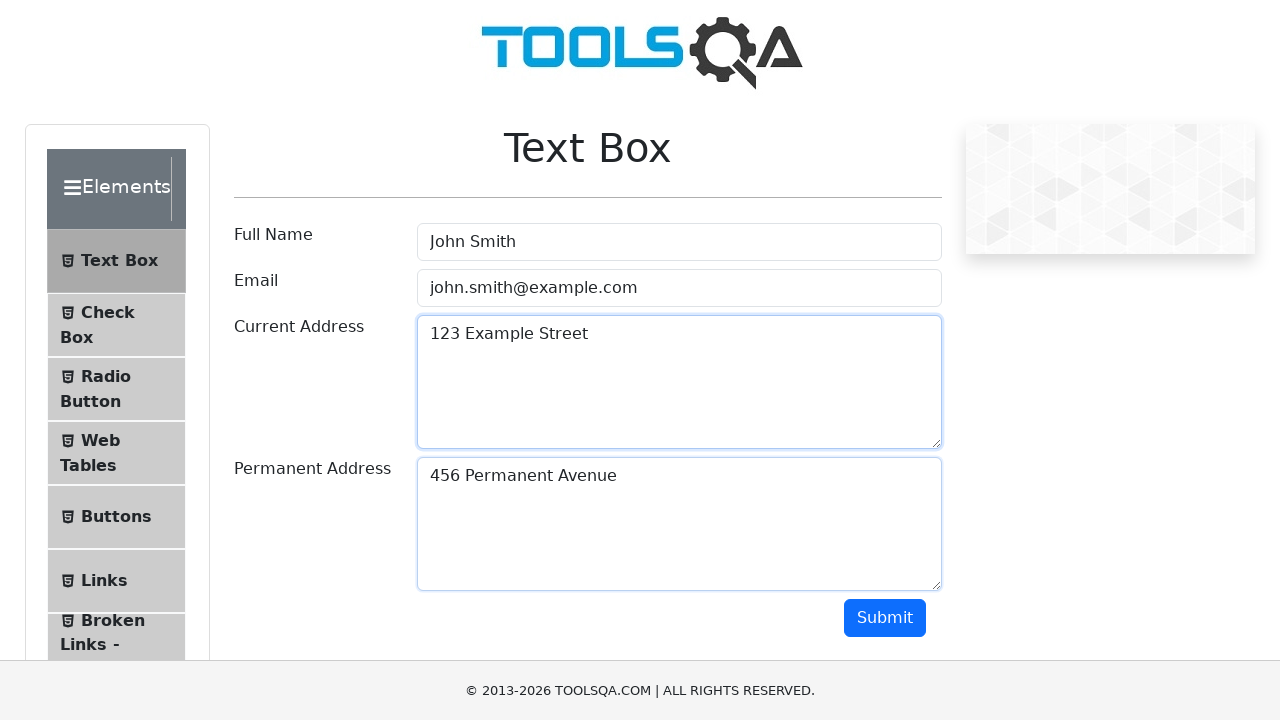

Clicked submit button to submit form at (885, 618) on #submit
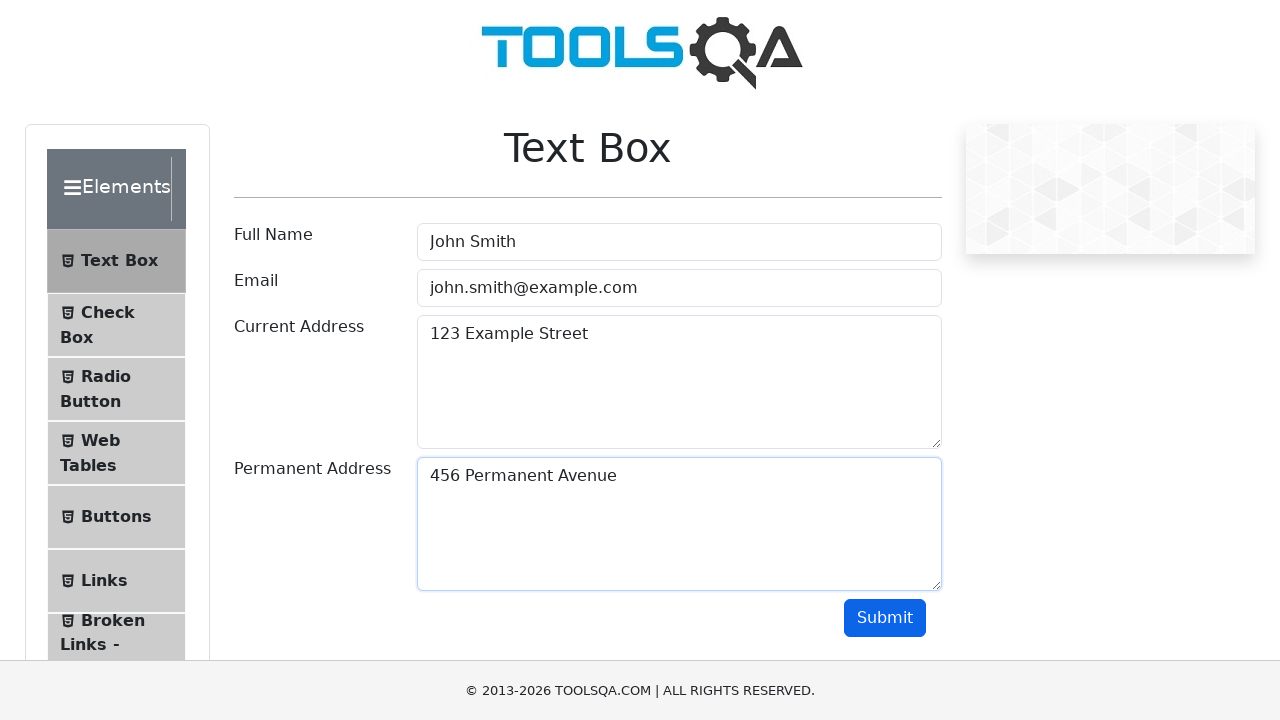

Output section loaded and verified
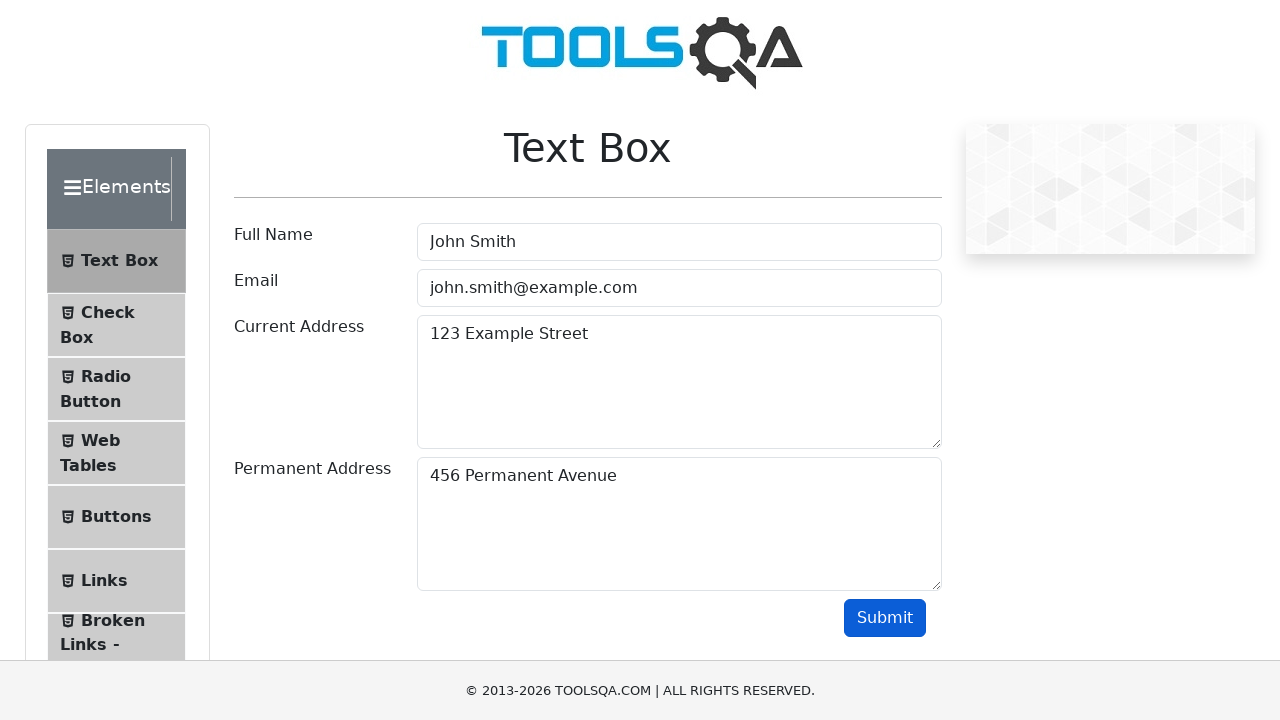

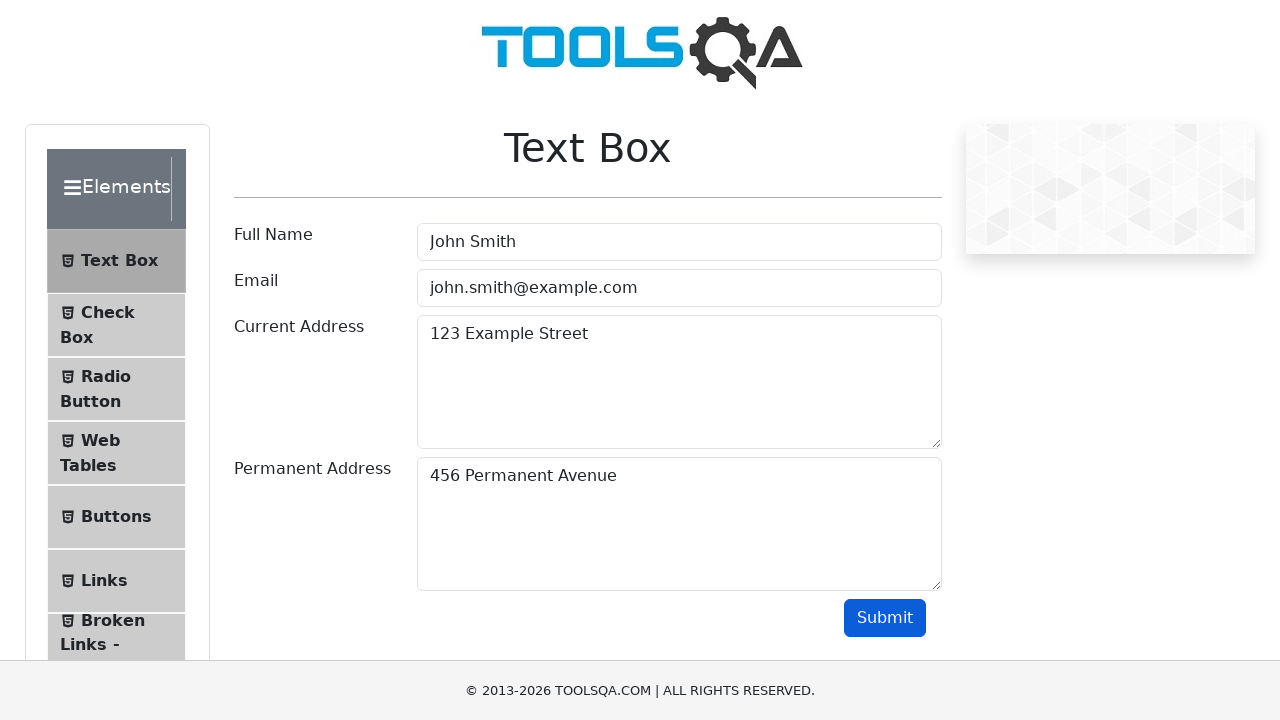